Navigates to Submit New Language page and verifies the Important notice styling

Starting URL: http://www.99-bottles-of-beer.net/

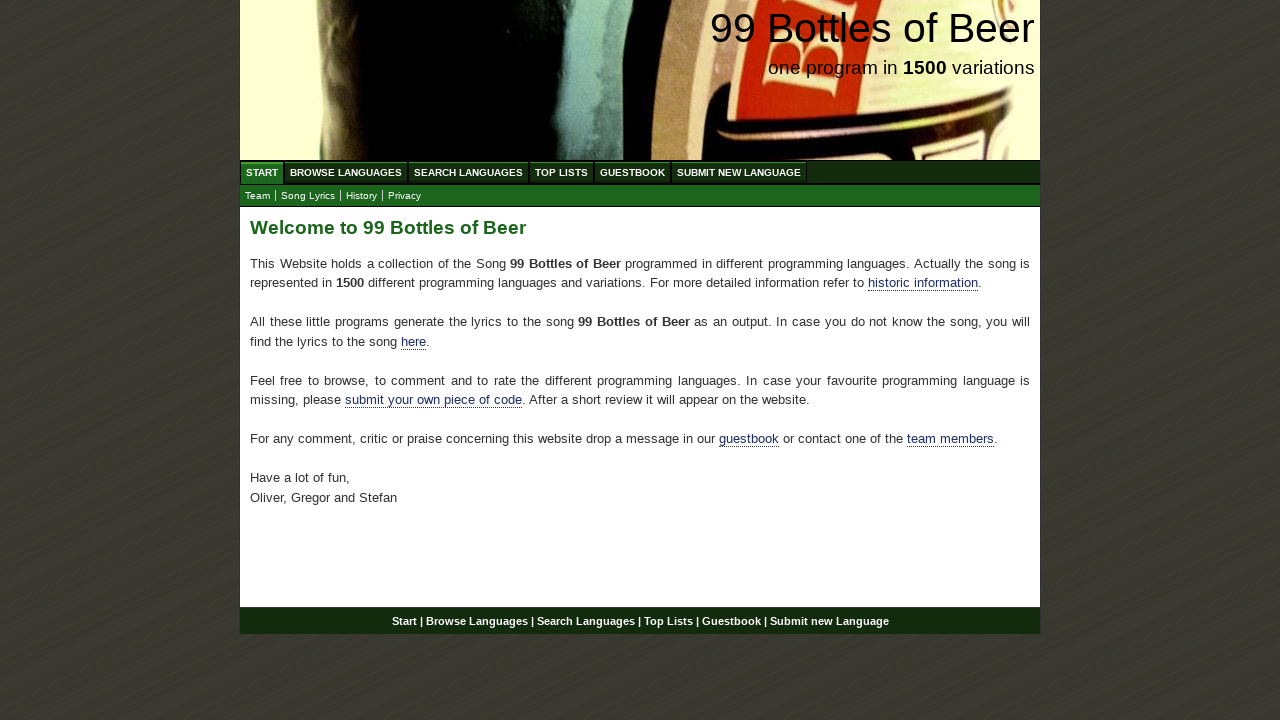

Clicked 'SUBMIT NEW LANGUAGE' link to navigate to Submit New Language page at (739, 172) on text=SUBMIT NEW LANGUAGE
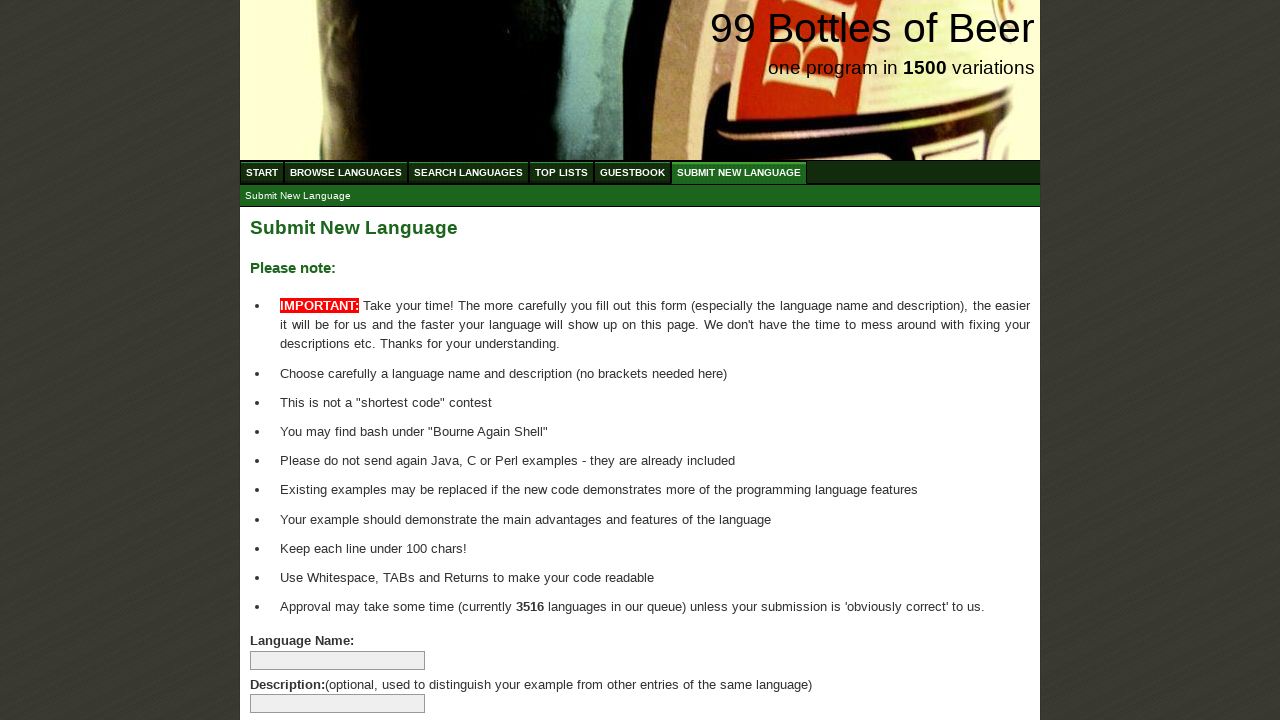

Located all list items with span elements in main content
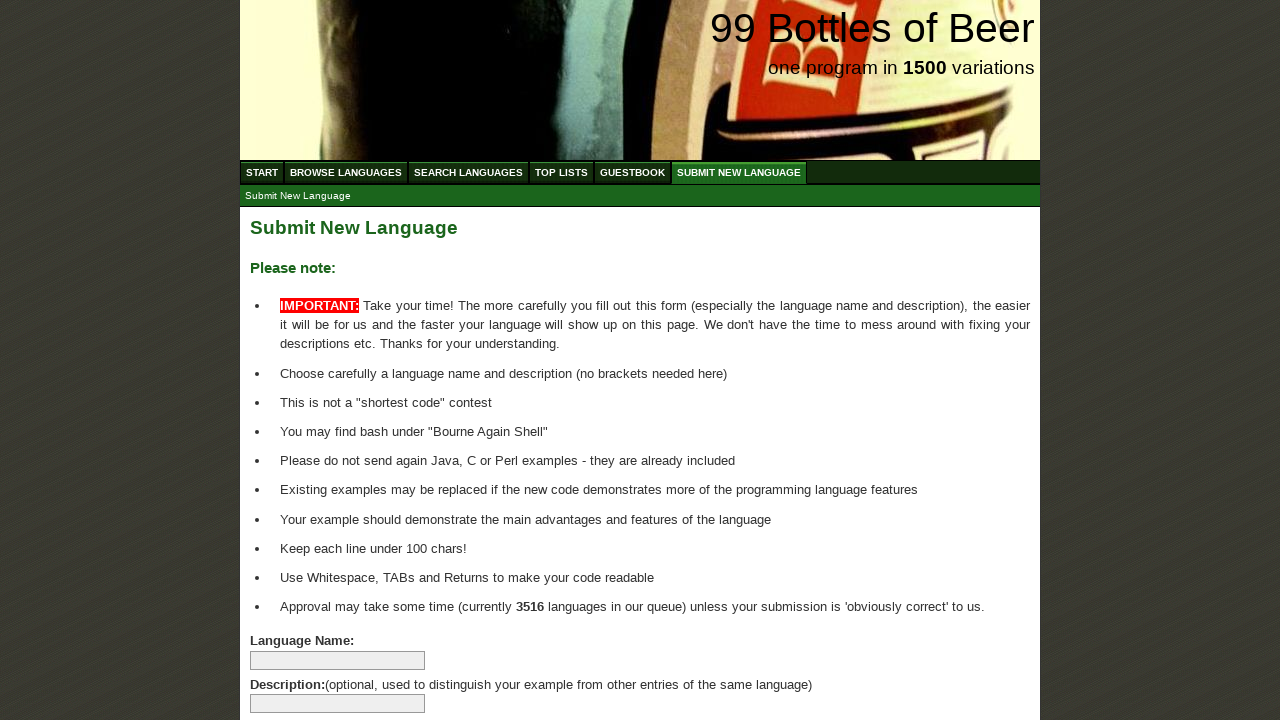

Verified that at least one list item with bold text exists
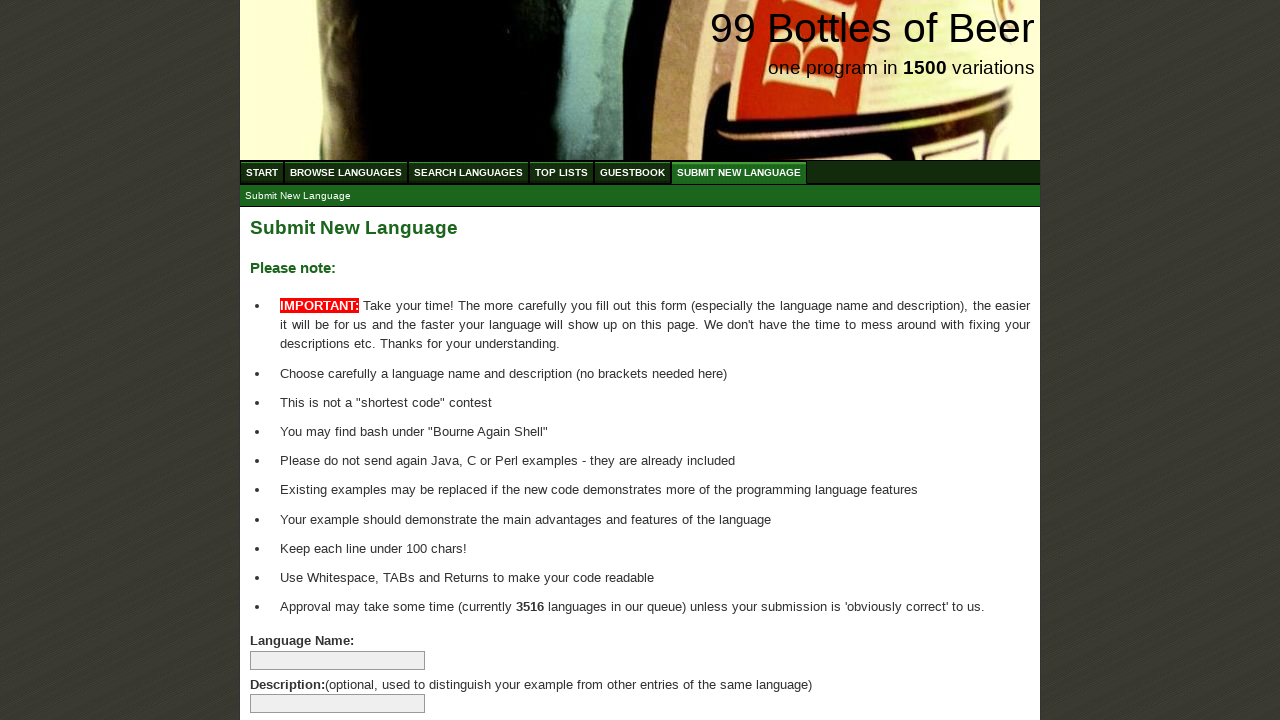

Retrieved text content from list item: 'IMPORTANT:'
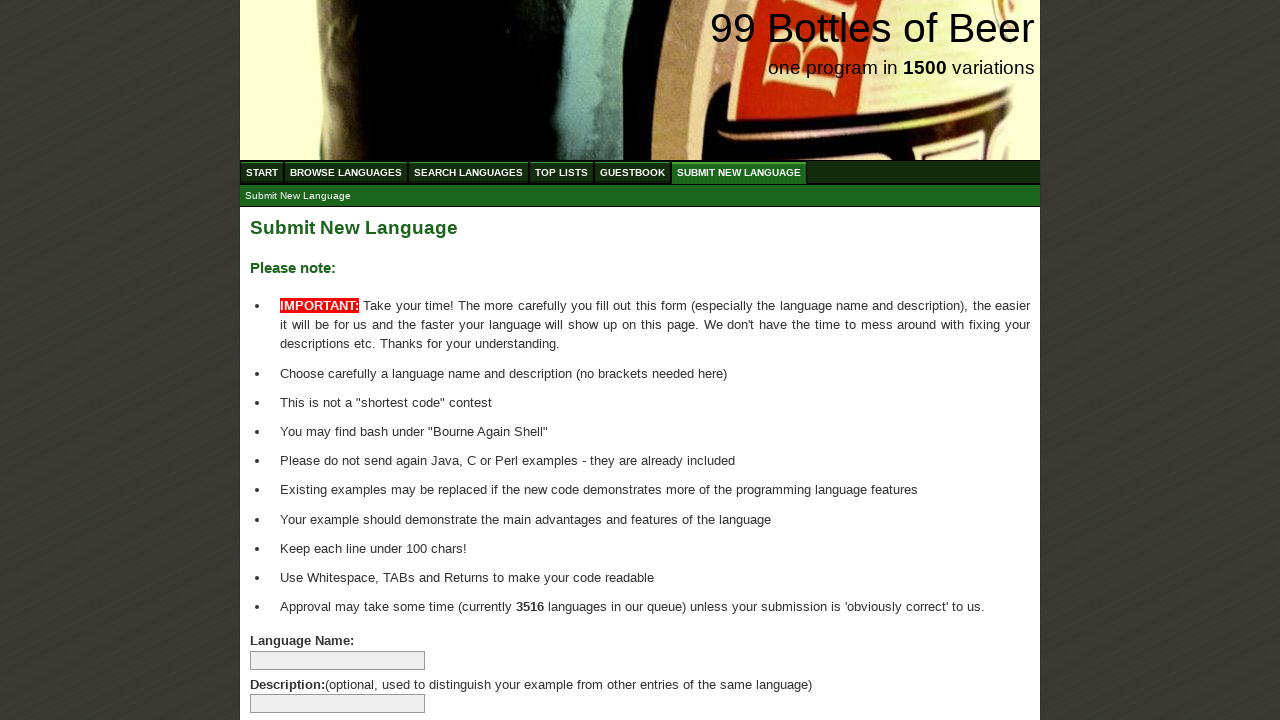

Retrieved background color for 'important:' element: rgb(255, 0, 0)
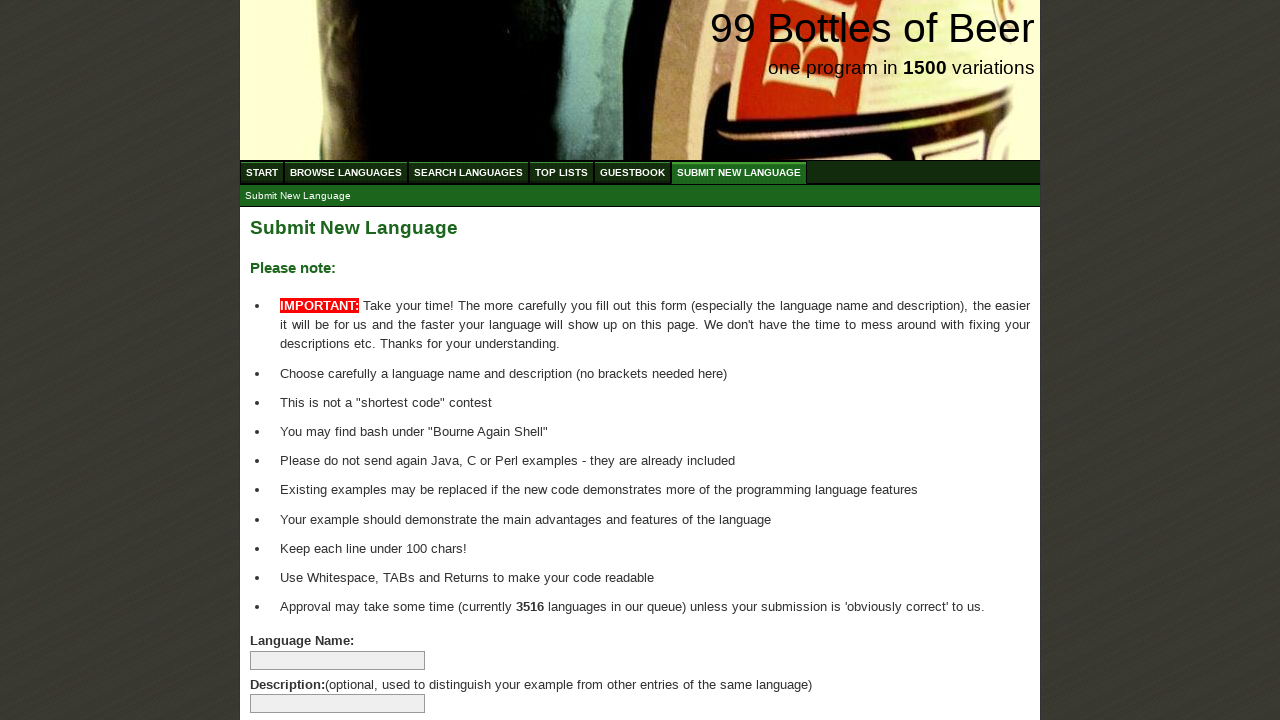

Retrieved text color for 'important:' element: rgb(255, 255, 255)
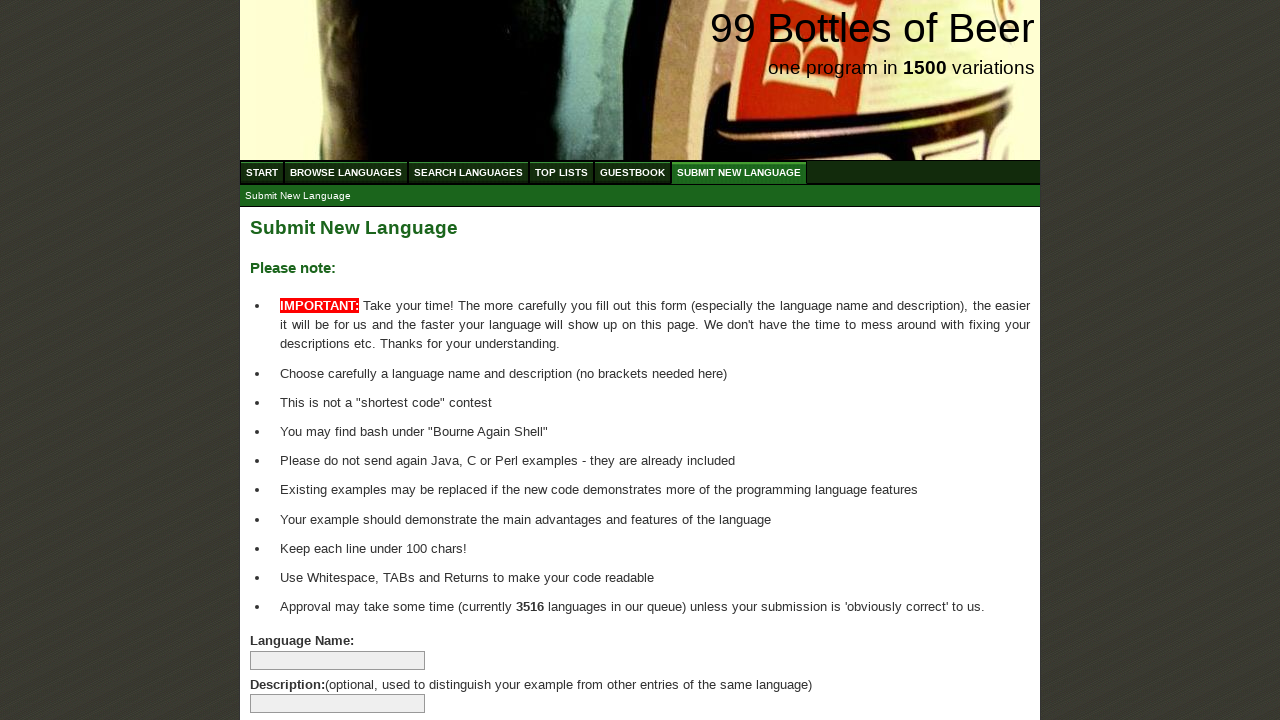

Verified 'important:' element has red background color
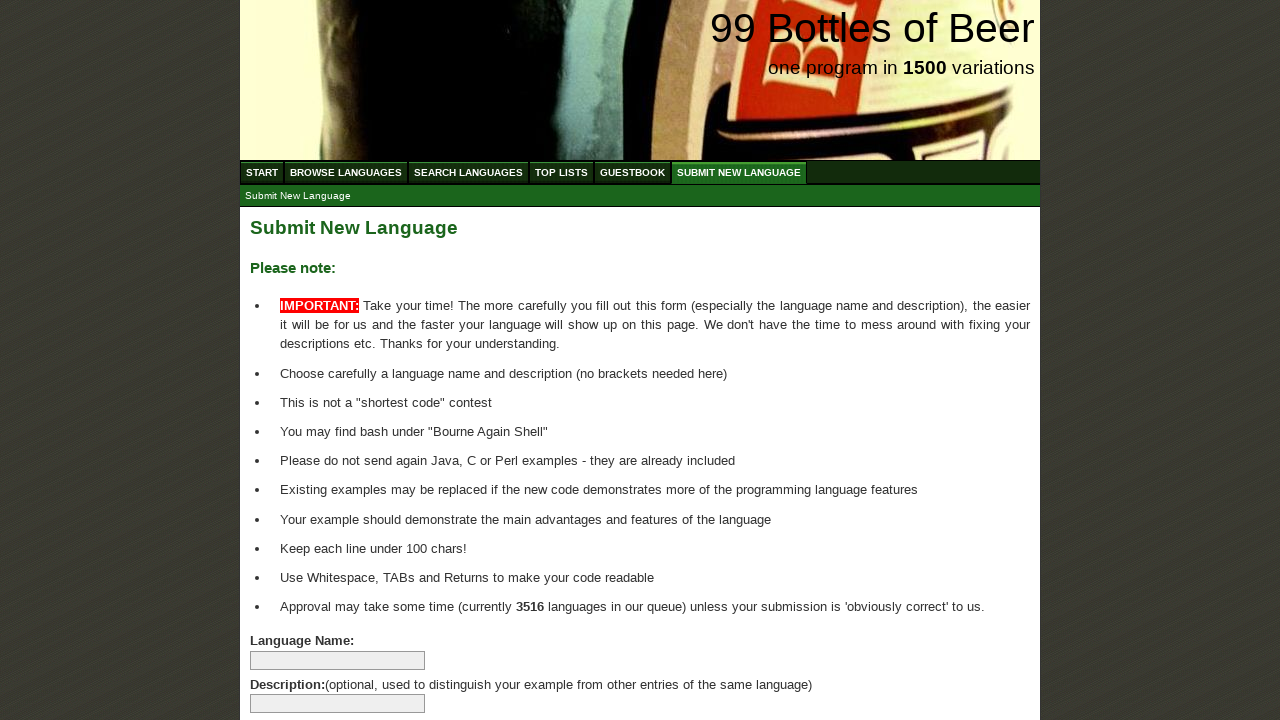

Verified 'important:' element has white text color
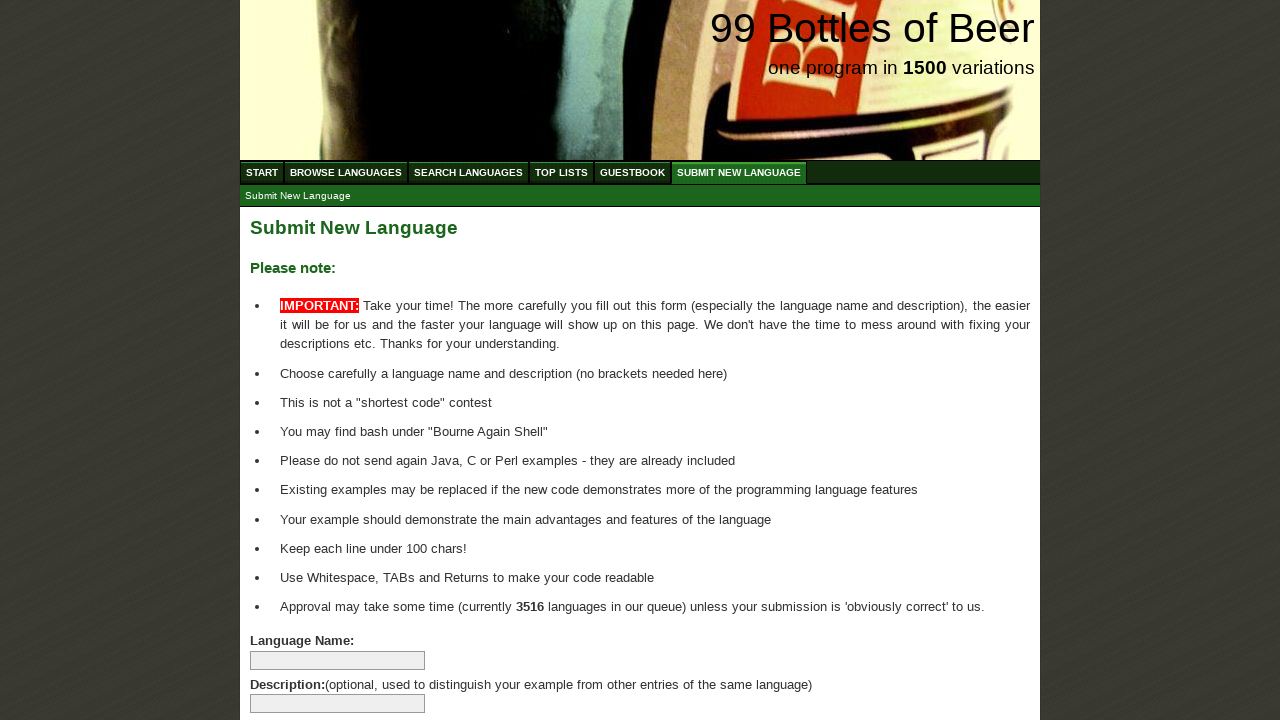

Verified 'important:' text is in uppercase
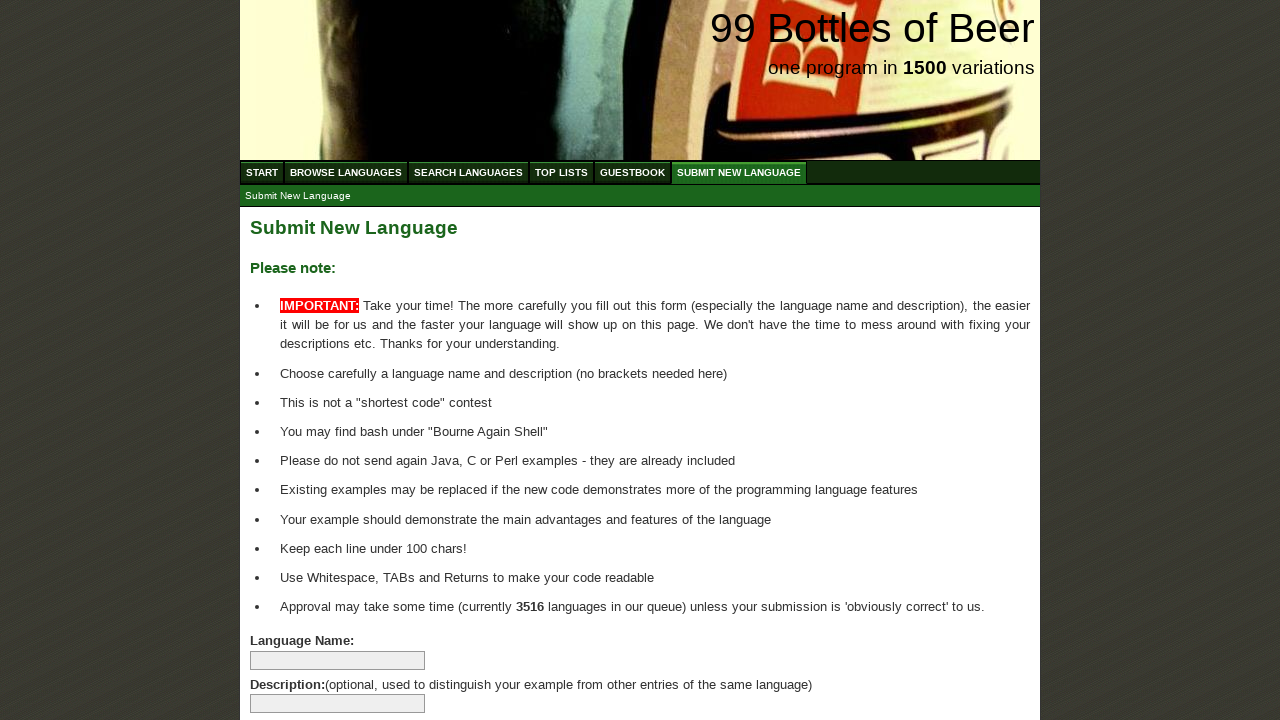

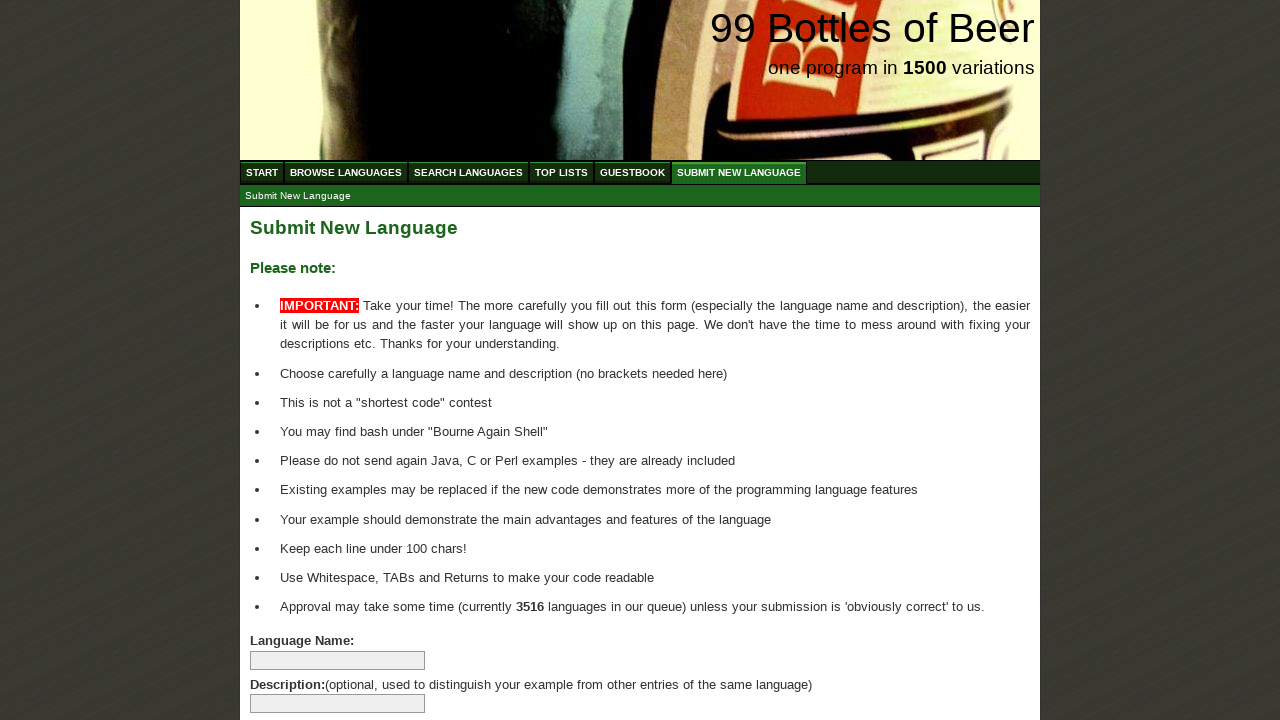